Tests a user registration form by navigating to a registration page, filling out various form fields (text inputs, checkboxes, radio buttons, dropdowns, date picker, color picker, textarea, and range slider), and submitting the form.

Starting URL: https://material.playwrightvn.com/

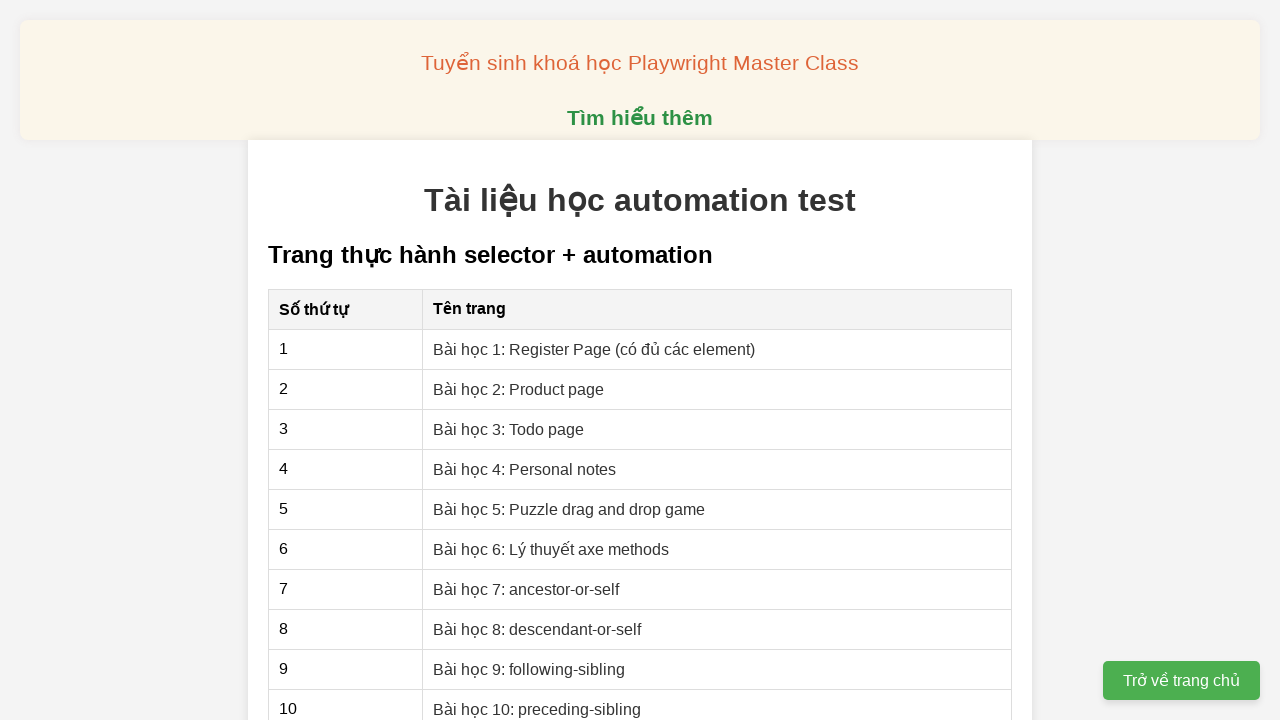

Clicked on User Registration link at (594, 349) on xpath=//a[@href="01-xpath-register-page.html"]
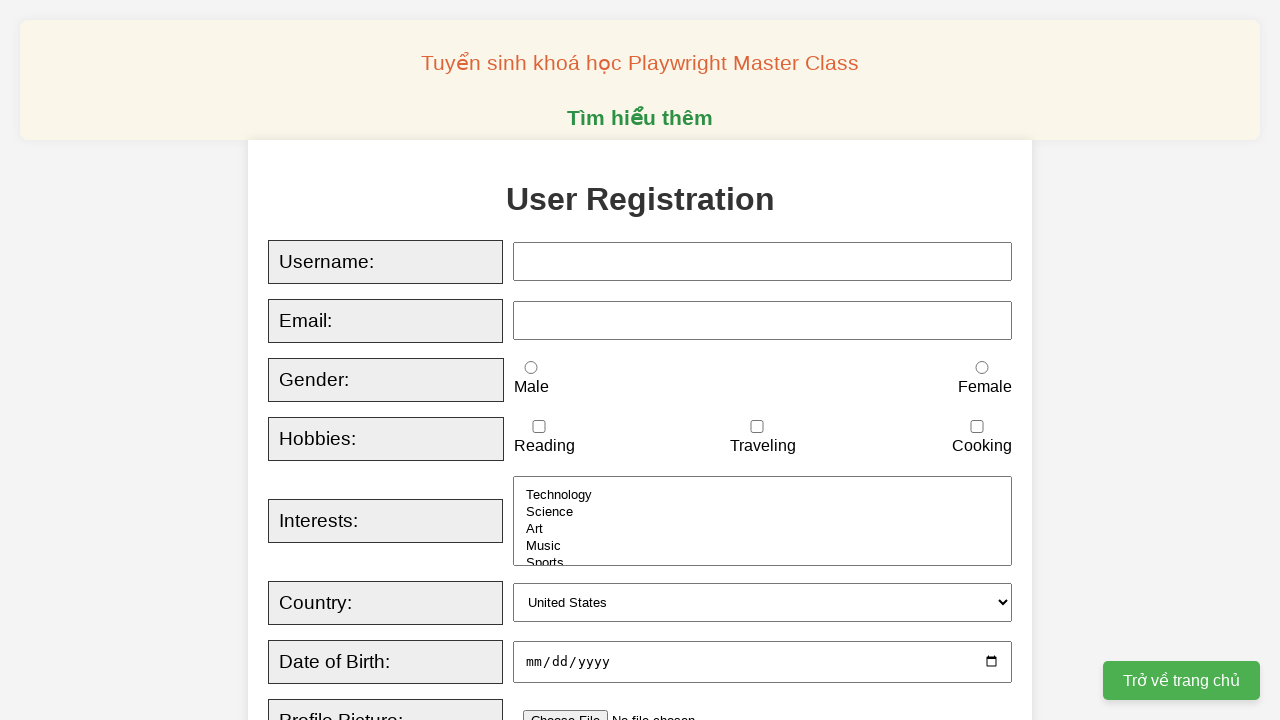

Filled username field with 'NTL' on xpath=//input[@id="username"]
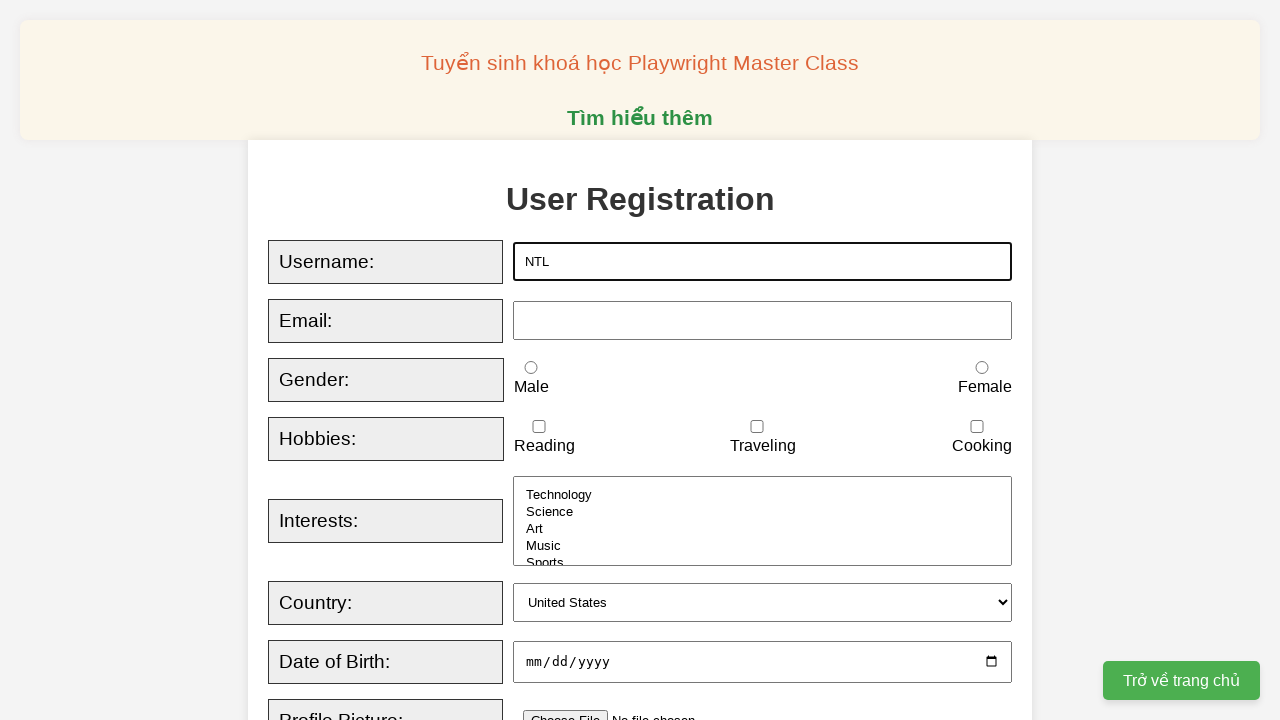

Filled email field with 'ntl@gmail.com' on xpath=//input[@id="email"]
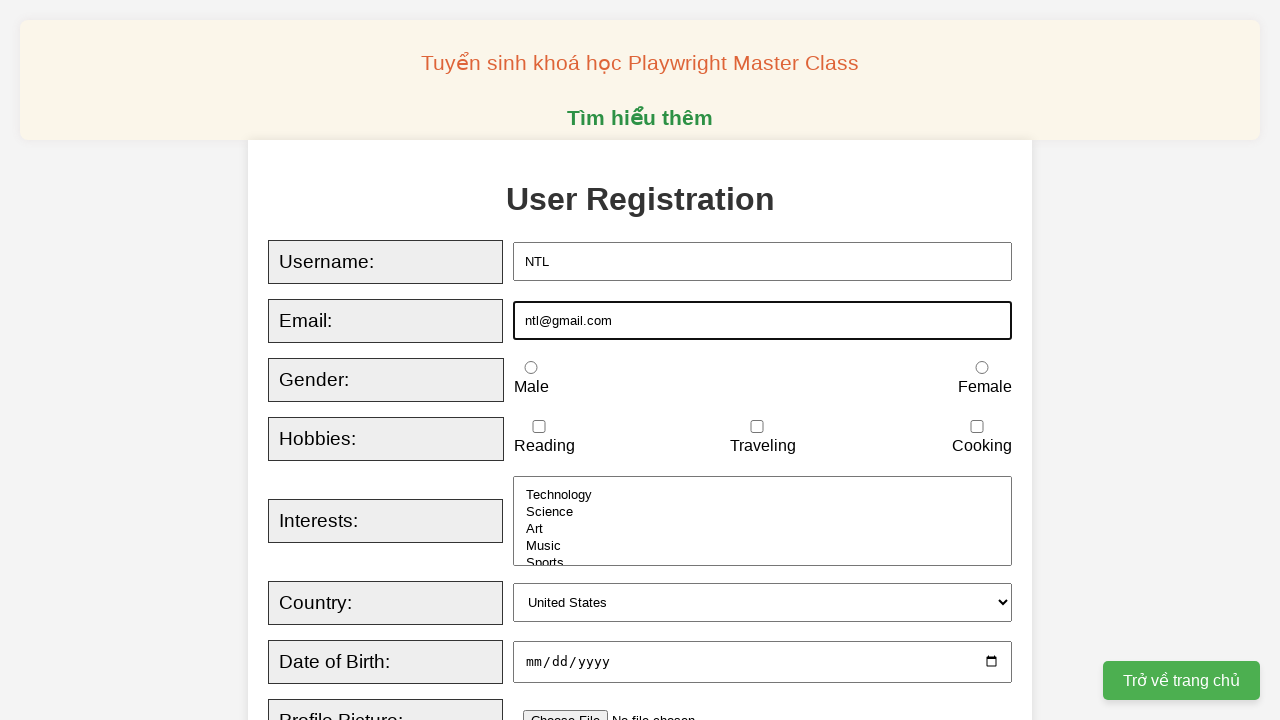

Selected male radio button at (531, 368) on xpath=//input[@id="male"]
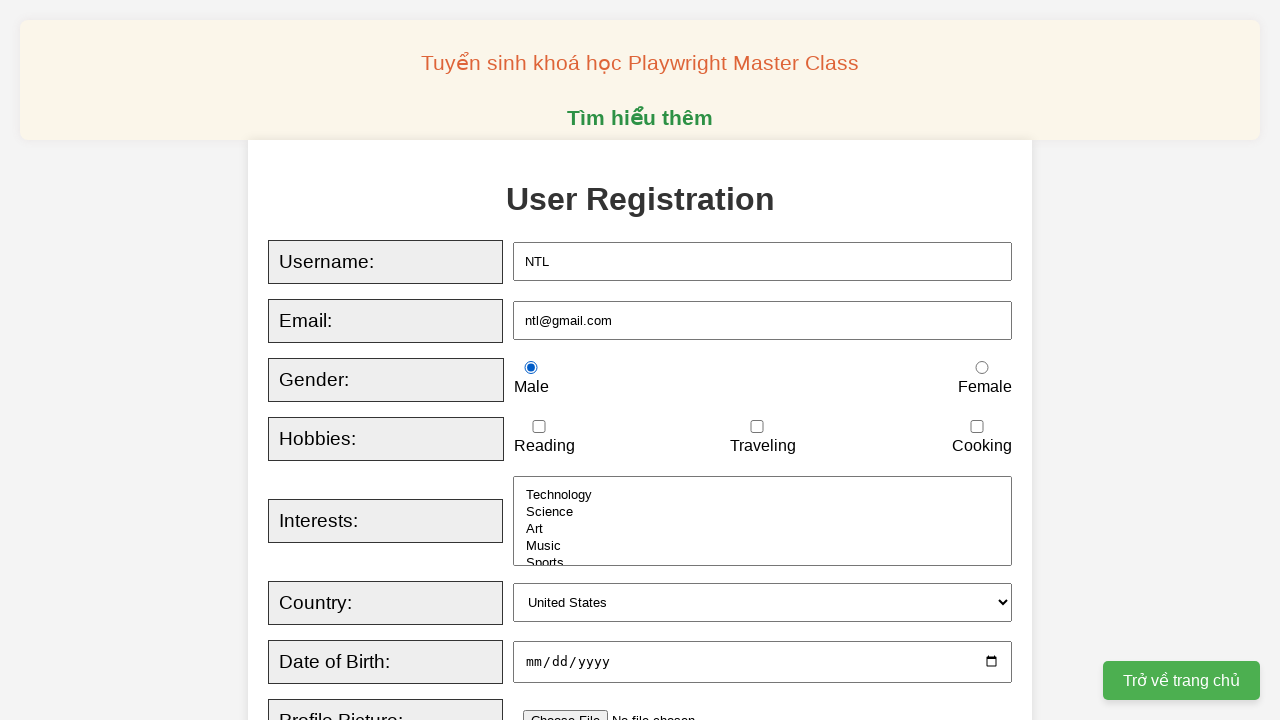

Checked reading hobby checkbox at (539, 427) on xpath=//input[@id="reading"]
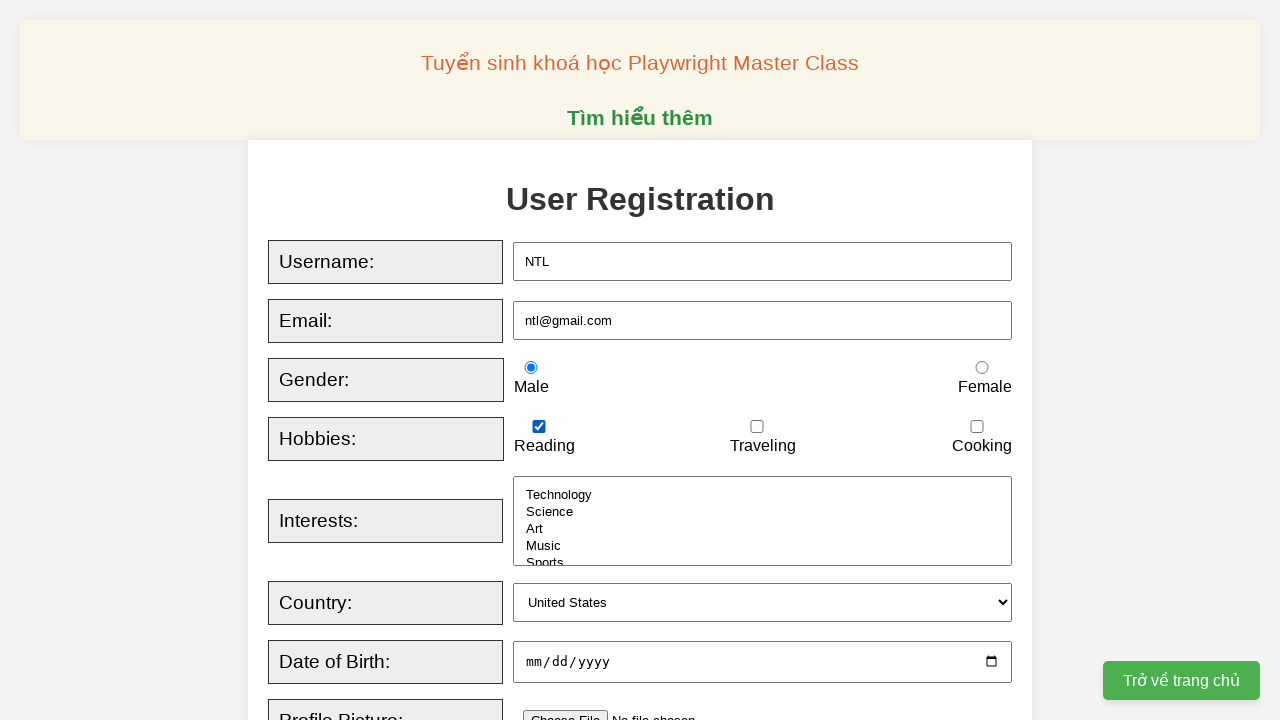

Checked cooking hobby checkbox at (977, 427) on xpath=//input[@id="cooking"]
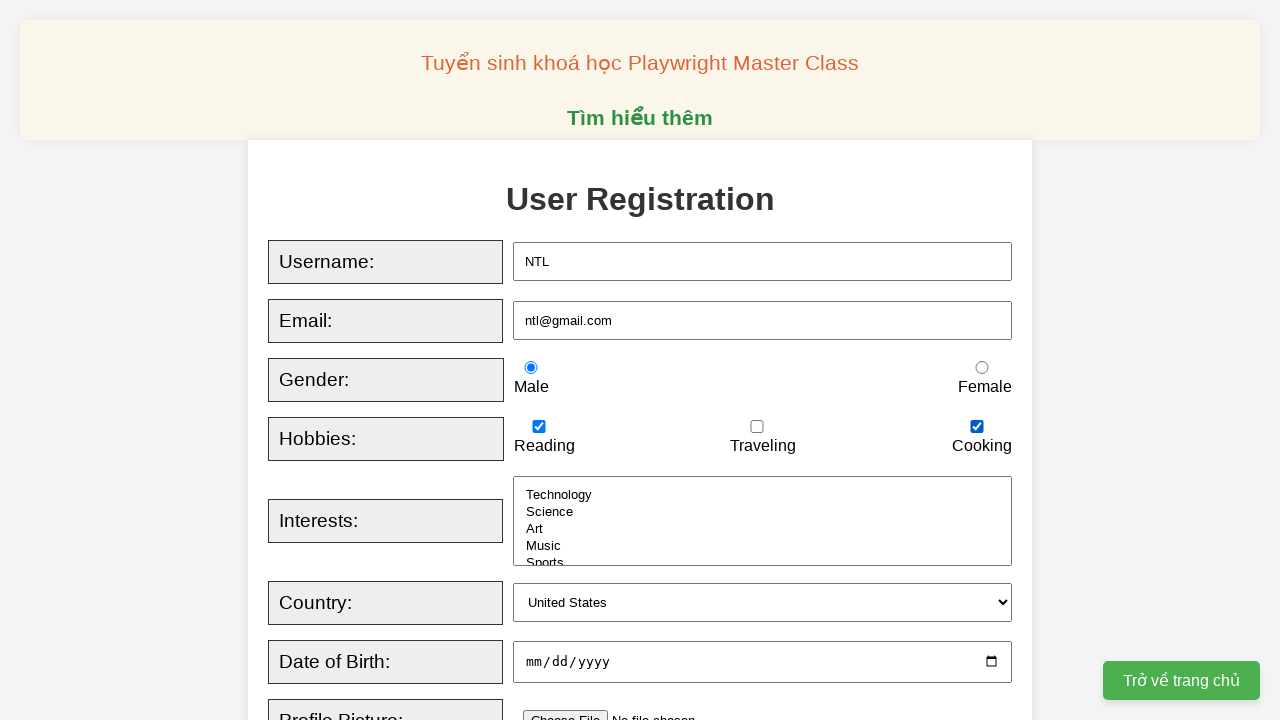

Selected technology option in multi-select field at (763, 495) on xpath=//option[@value="technology"]
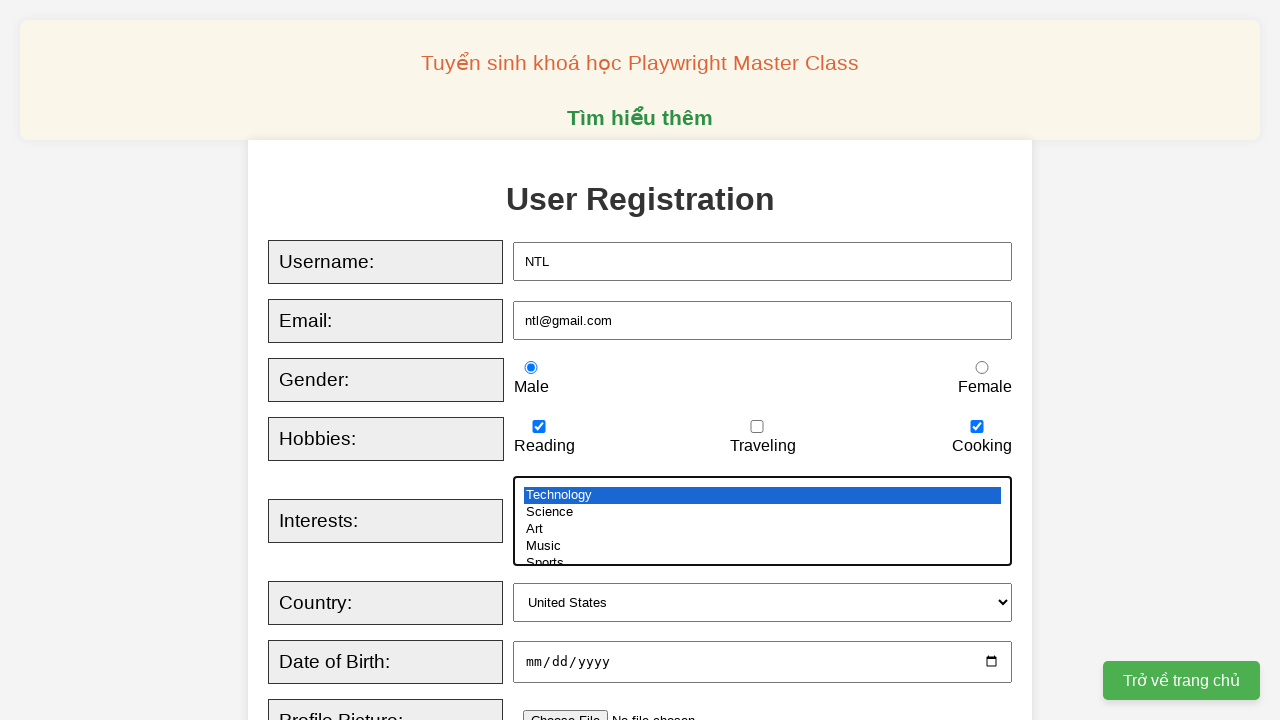

Selected sports option in multi-select field at (763, 556) on xpath=//option[@value="sports"]
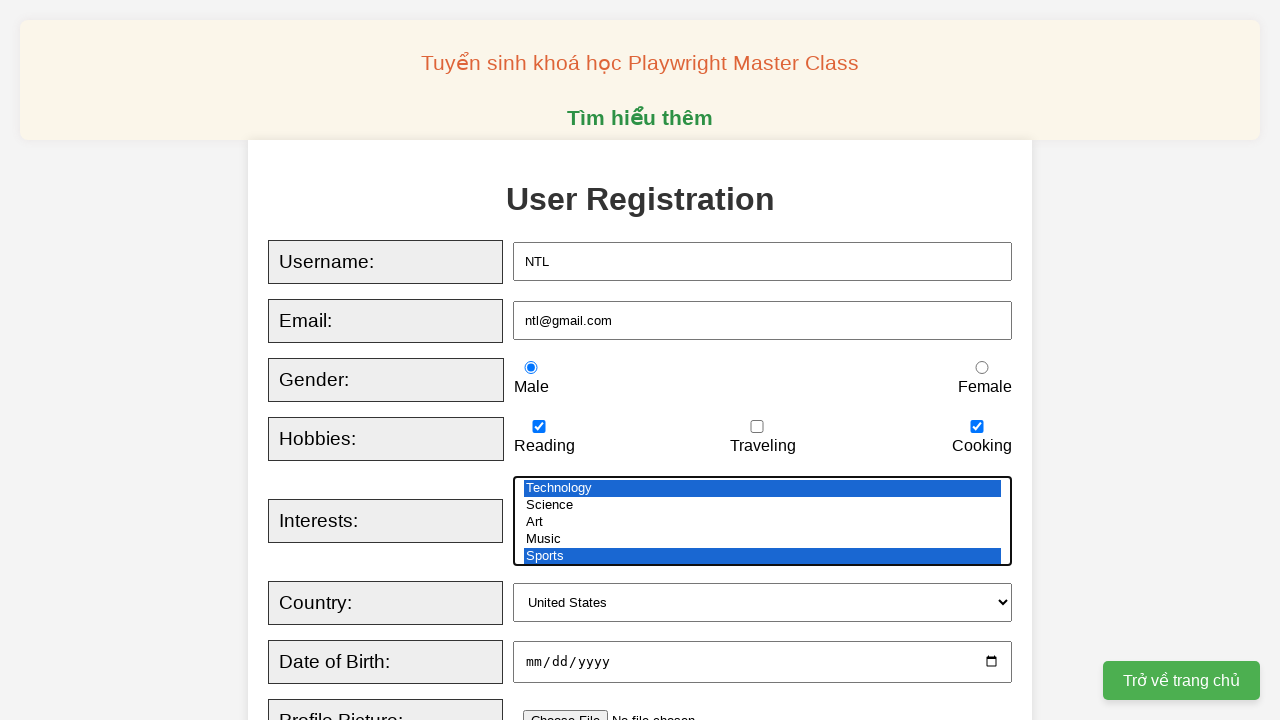

Selected 'usa' from country dropdown on //select[@id="country"]
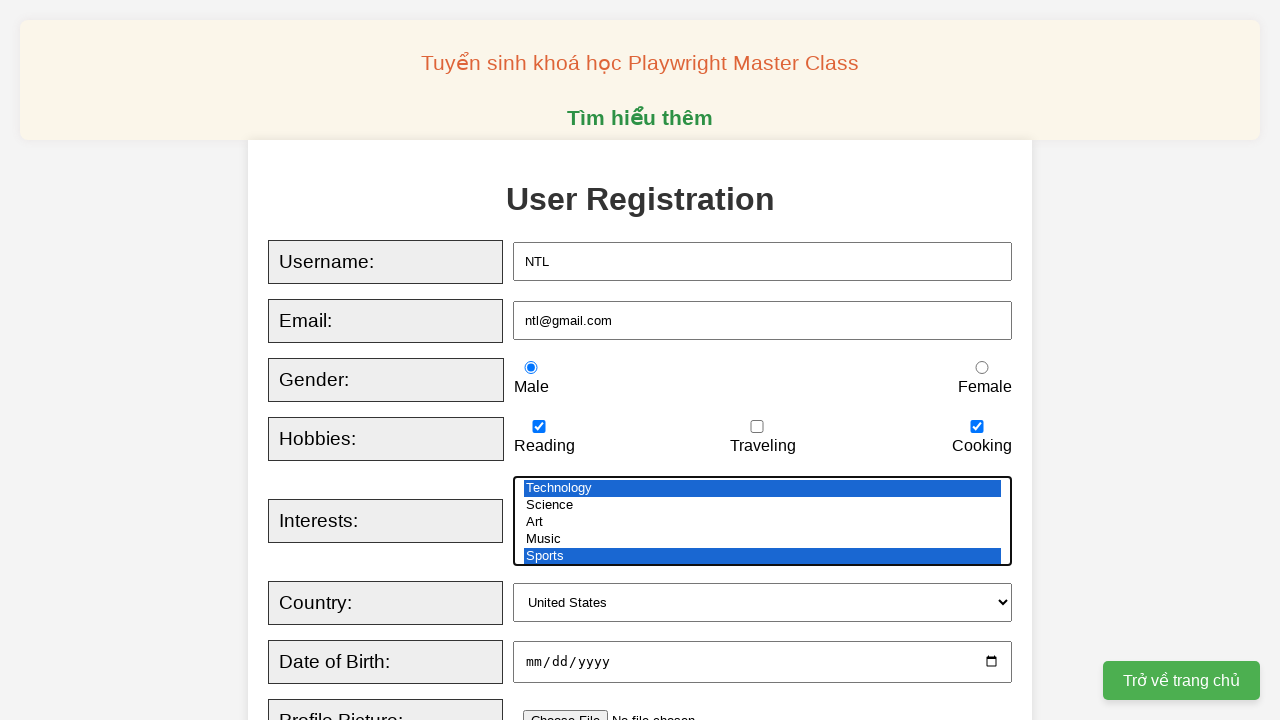

Filled date of birth with '2024-09-24' on xpath=//input[@id="dob"]
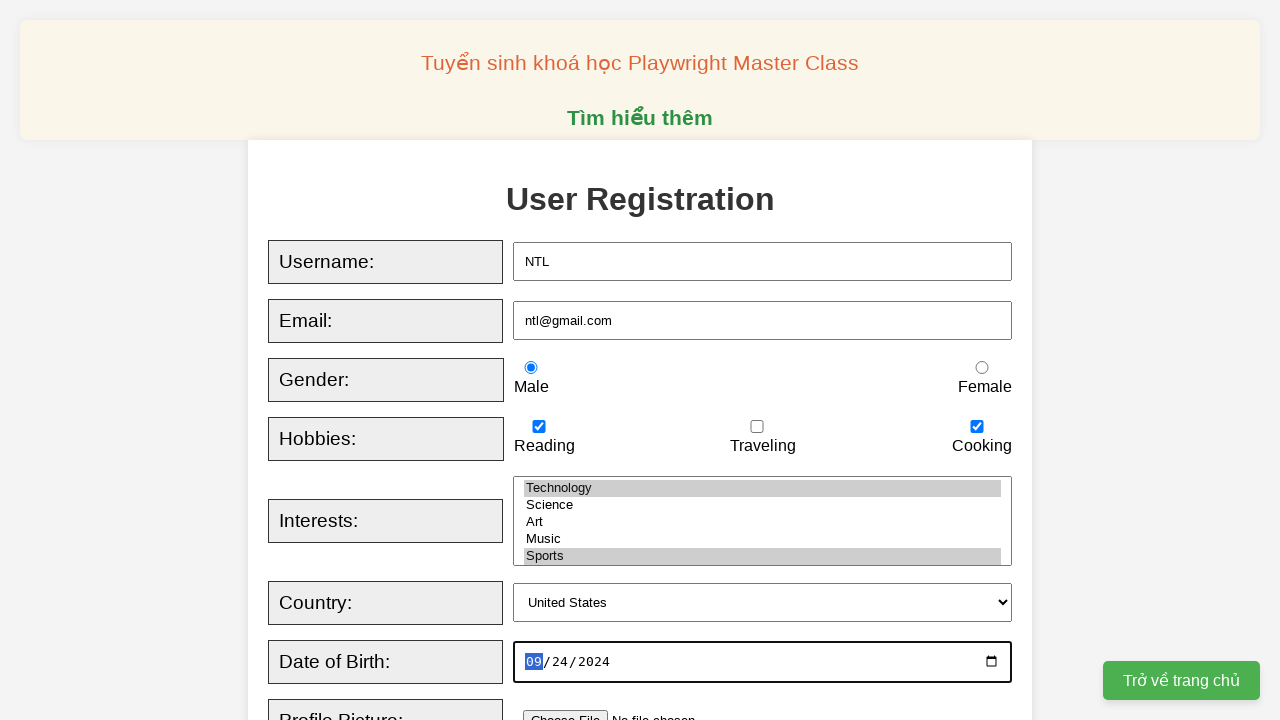

Filled bio textarea with 'k9-playwright' on xpath=//textarea[@id="bio"]
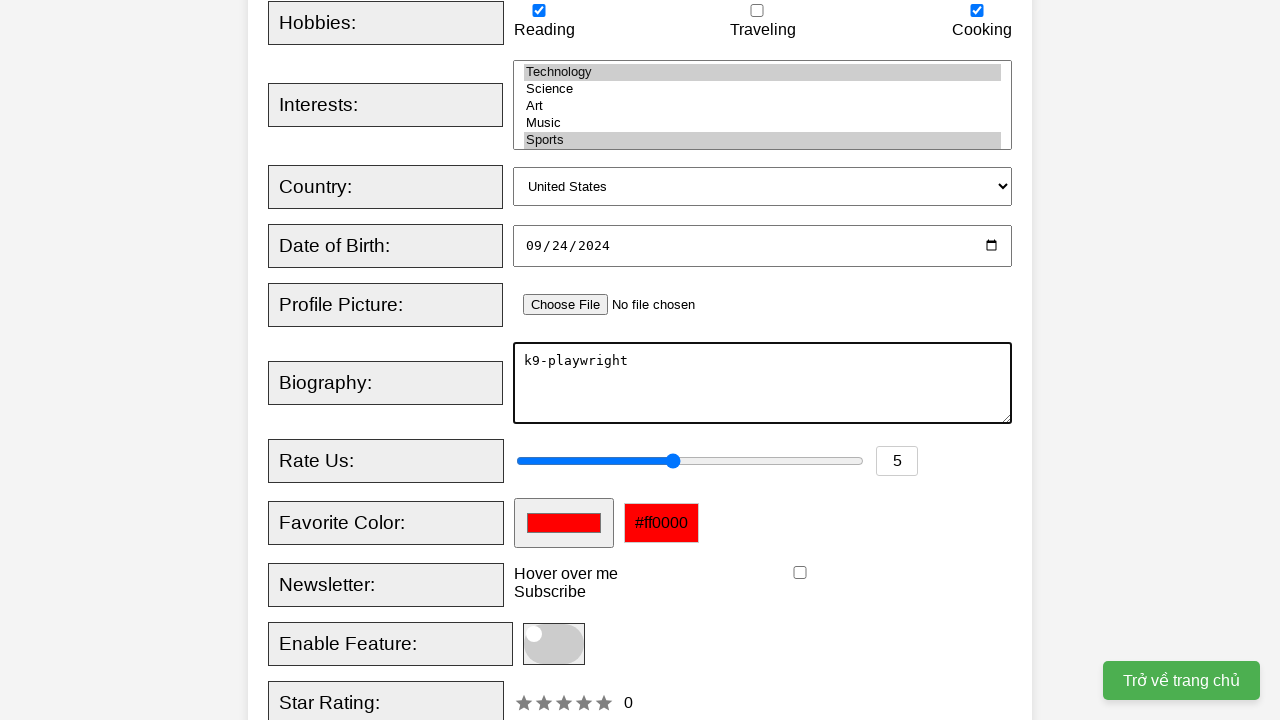

Filled rating input with '10' on xpath=//input[@id="rating"]
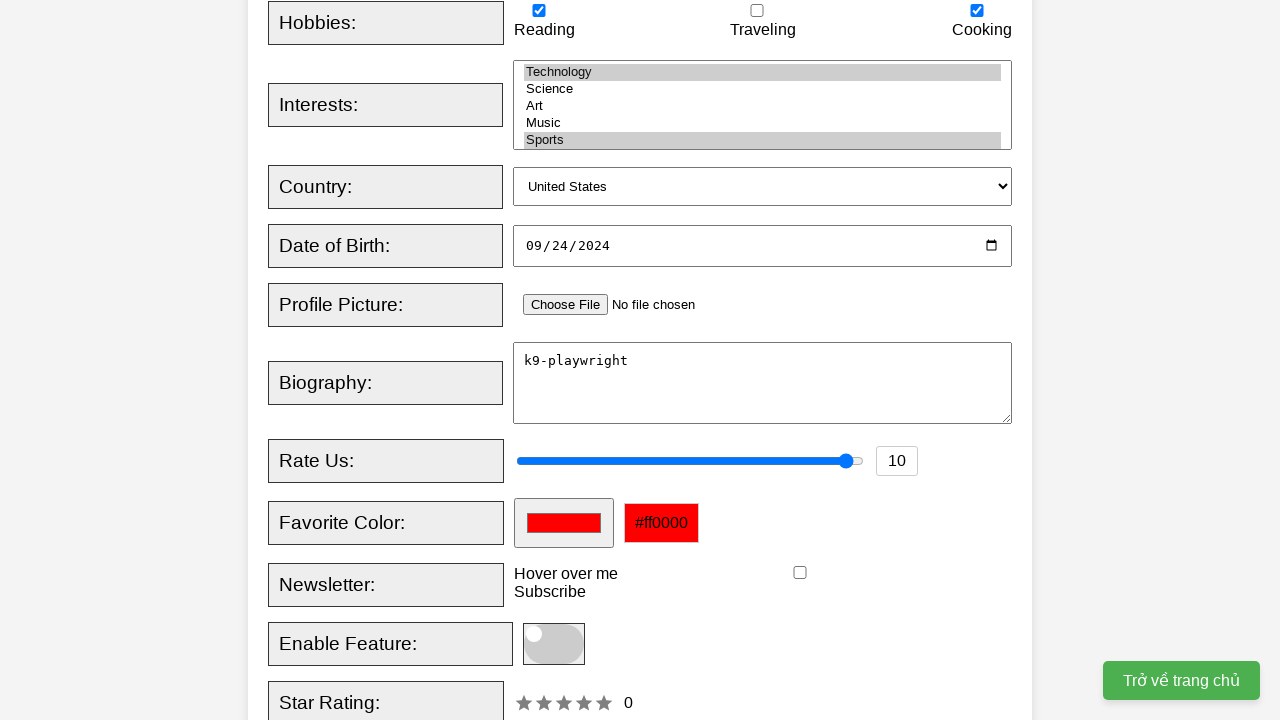

Filled favorite color with '#808080' on xpath=//input[@id="favcolor"]
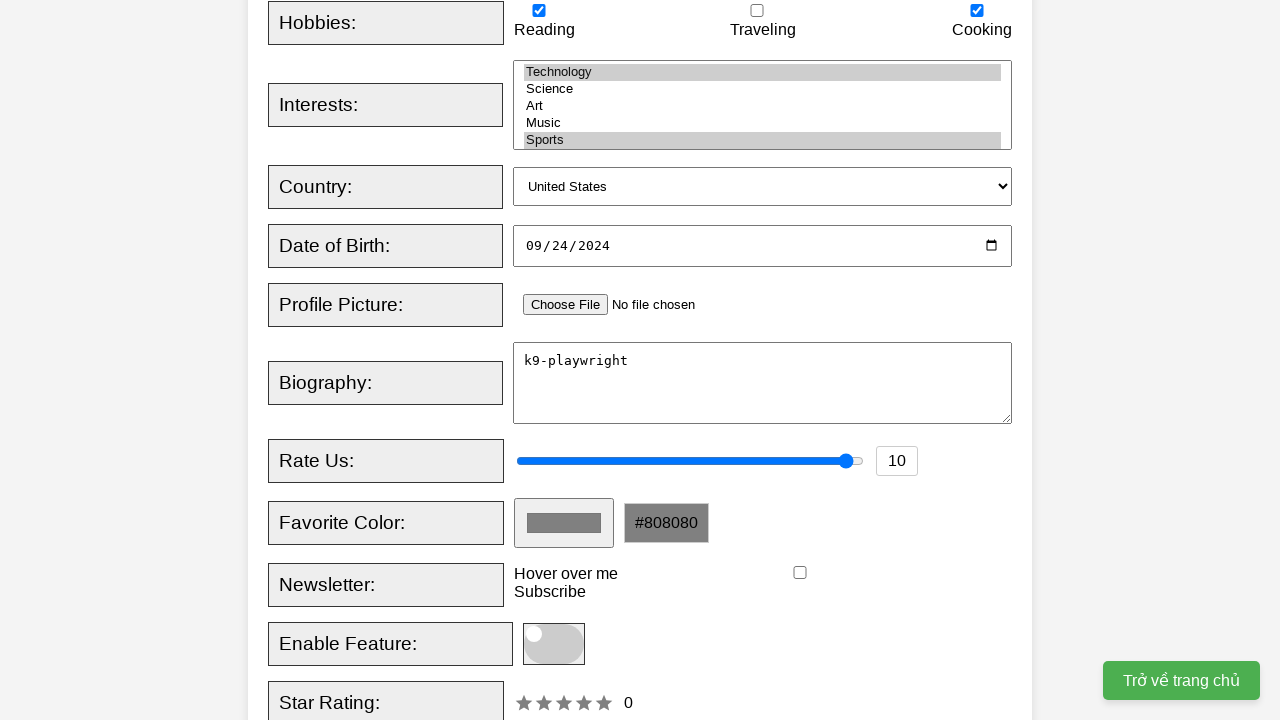

Hovered over tooltip element at (566, 574) on xpath=//div[@class="tooltip"]
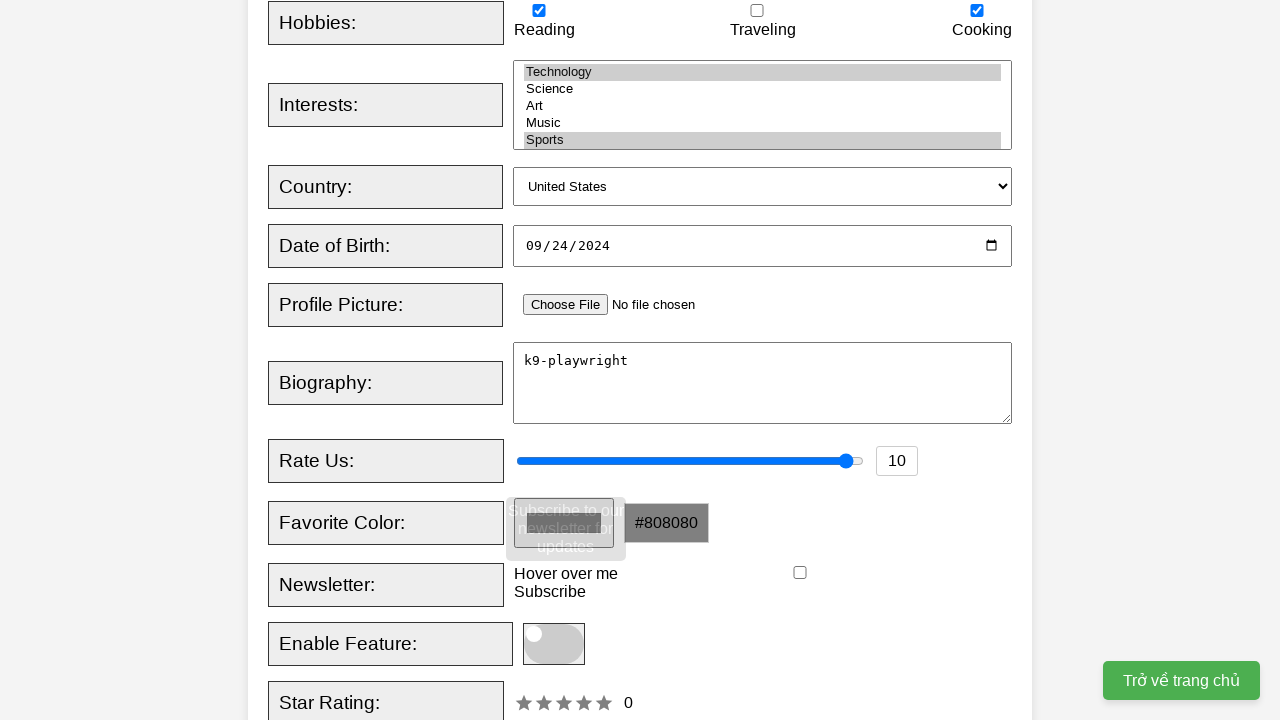

Checked newsletter checkbox at (800, 573) on xpath=//input[@id="newsletter"]
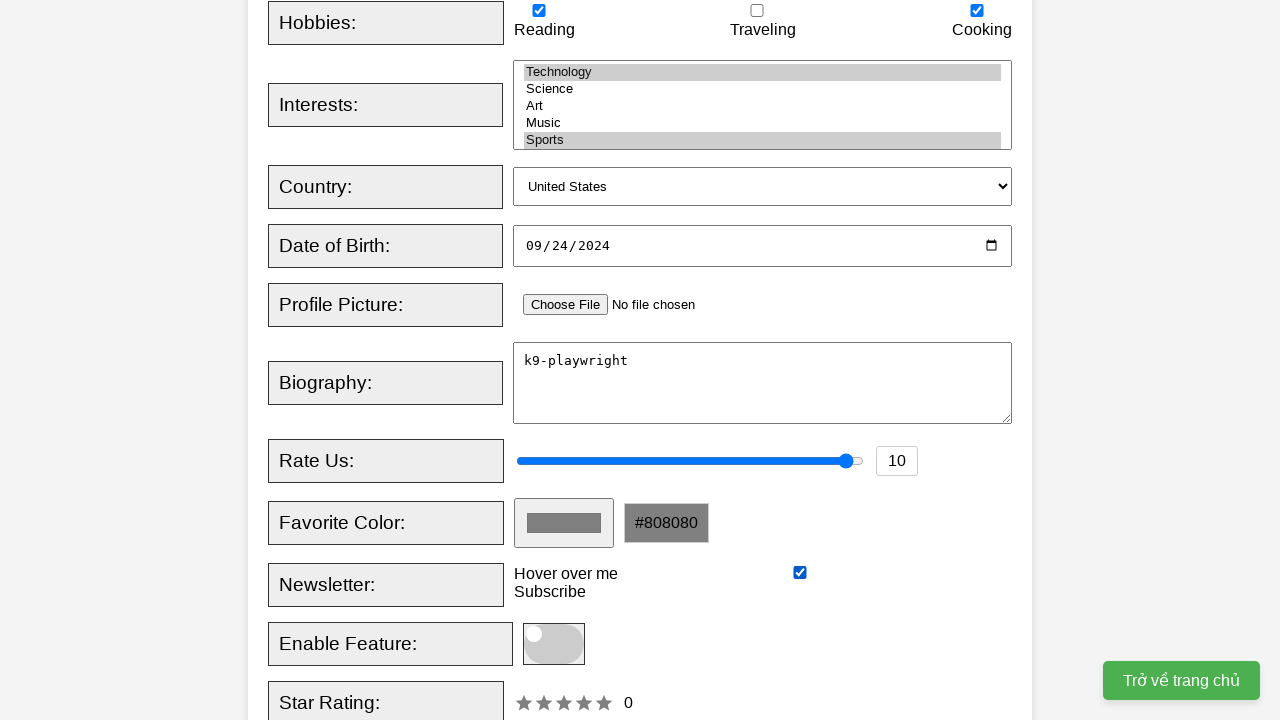

Clicked Register button to submit the form at (528, 360) on xpath=//button[normalize-space()="Register"]
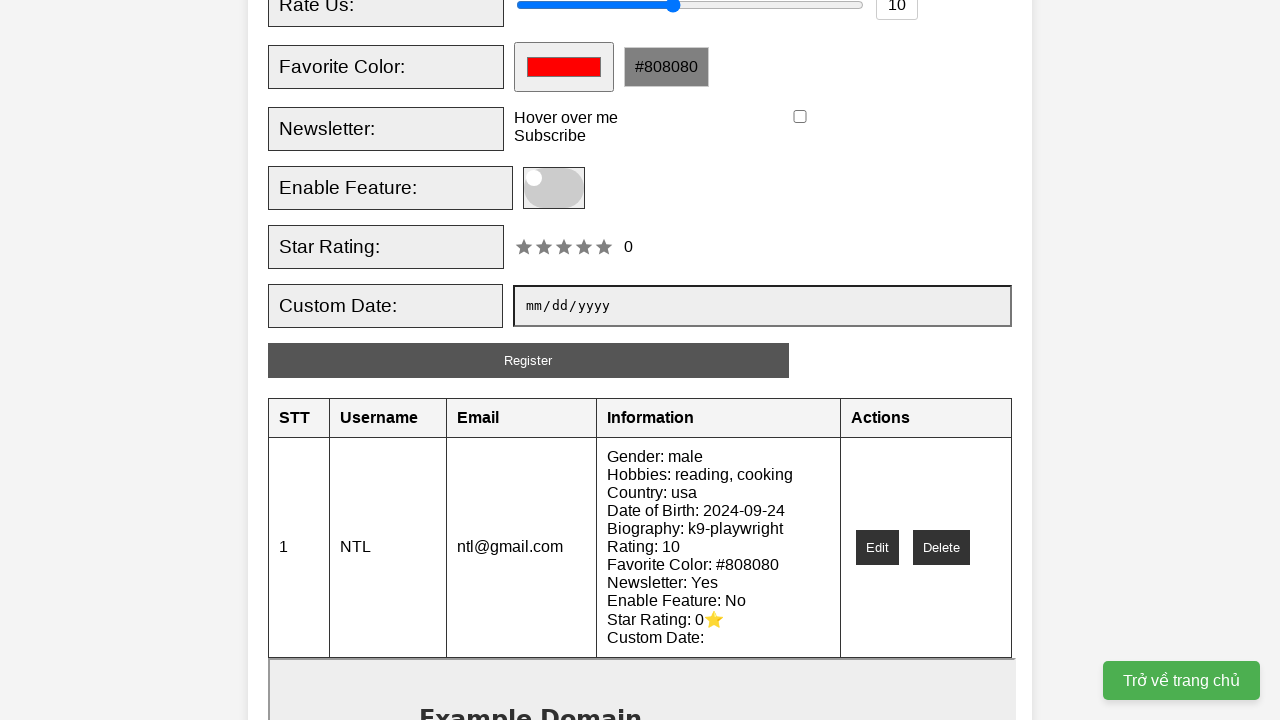

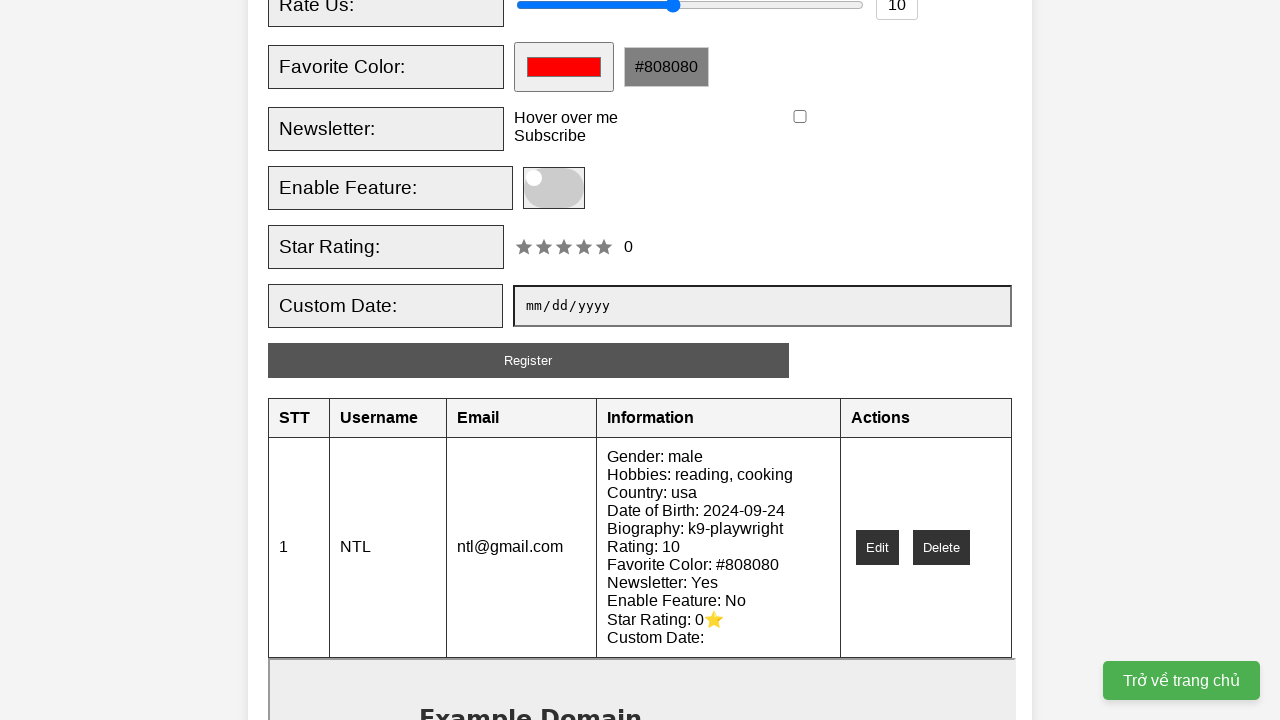